Tests the TodoMVC demo application by clicking on various elements and adding a new todo item

Starting URL: https://demo.playwright.dev/todomvc/#/

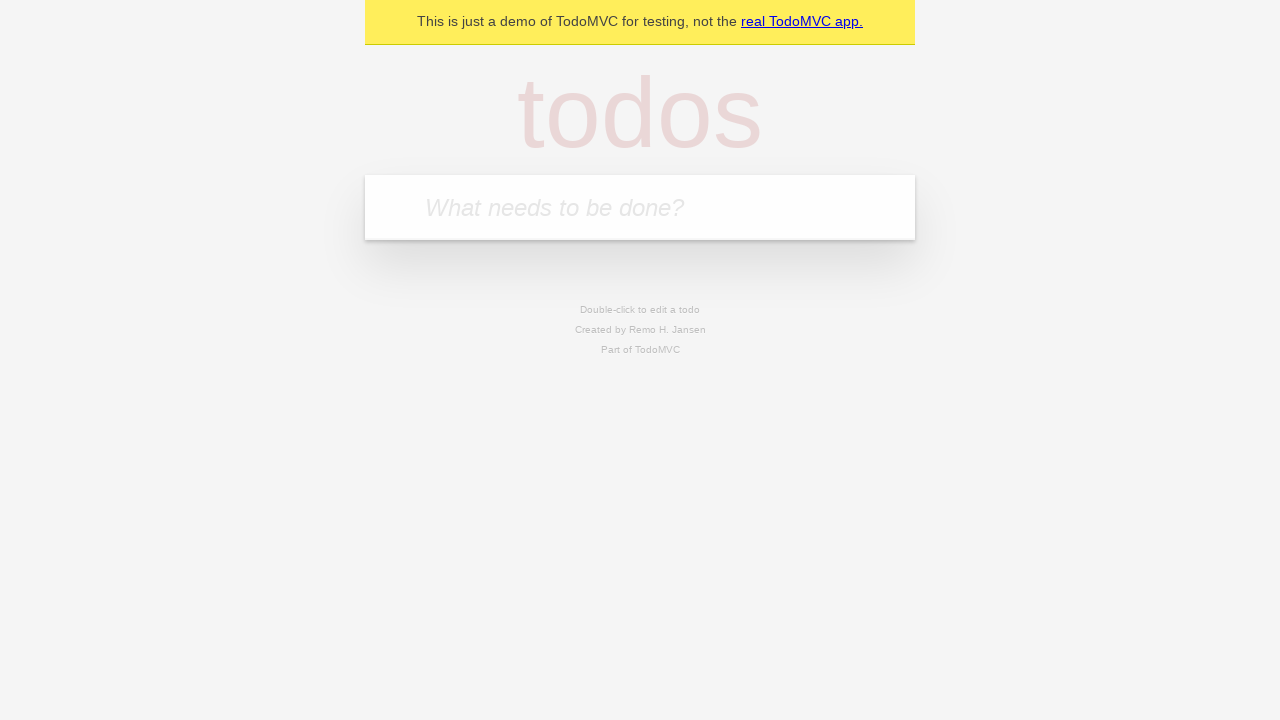

Clicked on the 'todos' heading at (640, 112) on internal:role=heading[name="todos"i]
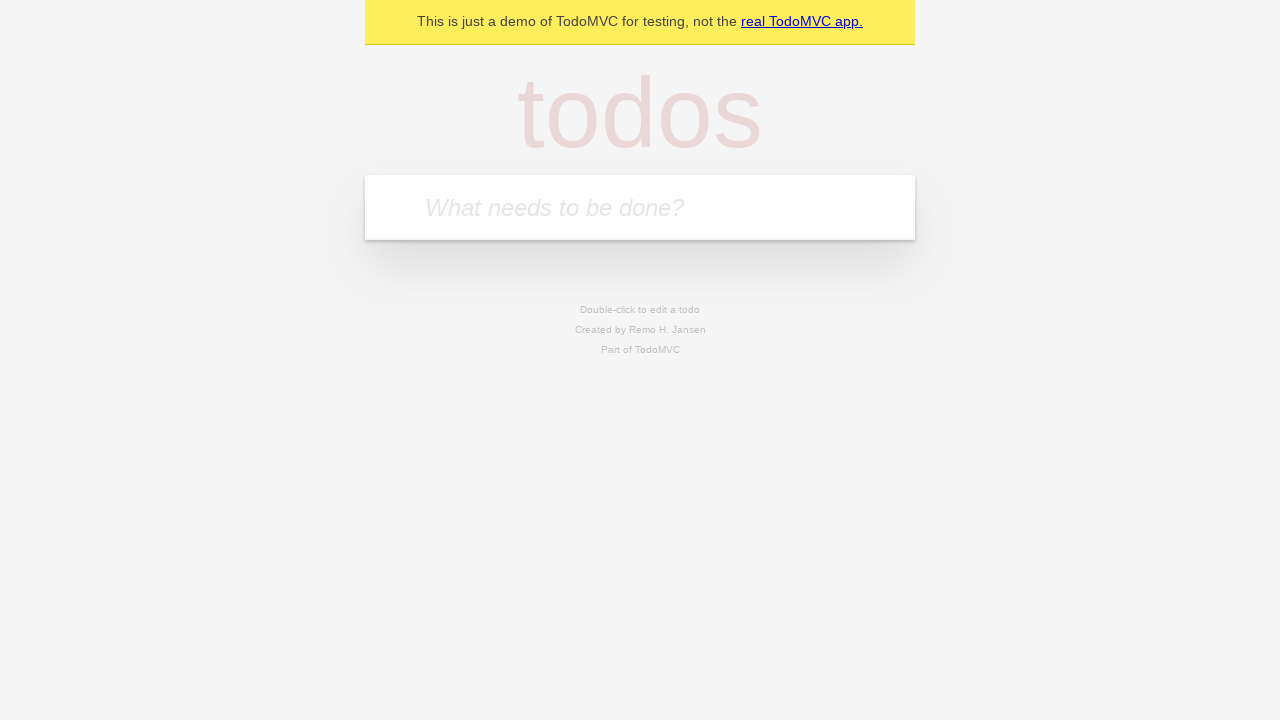

Clicked on the help text 'Double-click to edit a todo' at (640, 310) on internal:text="Double-click to edit a todo"i
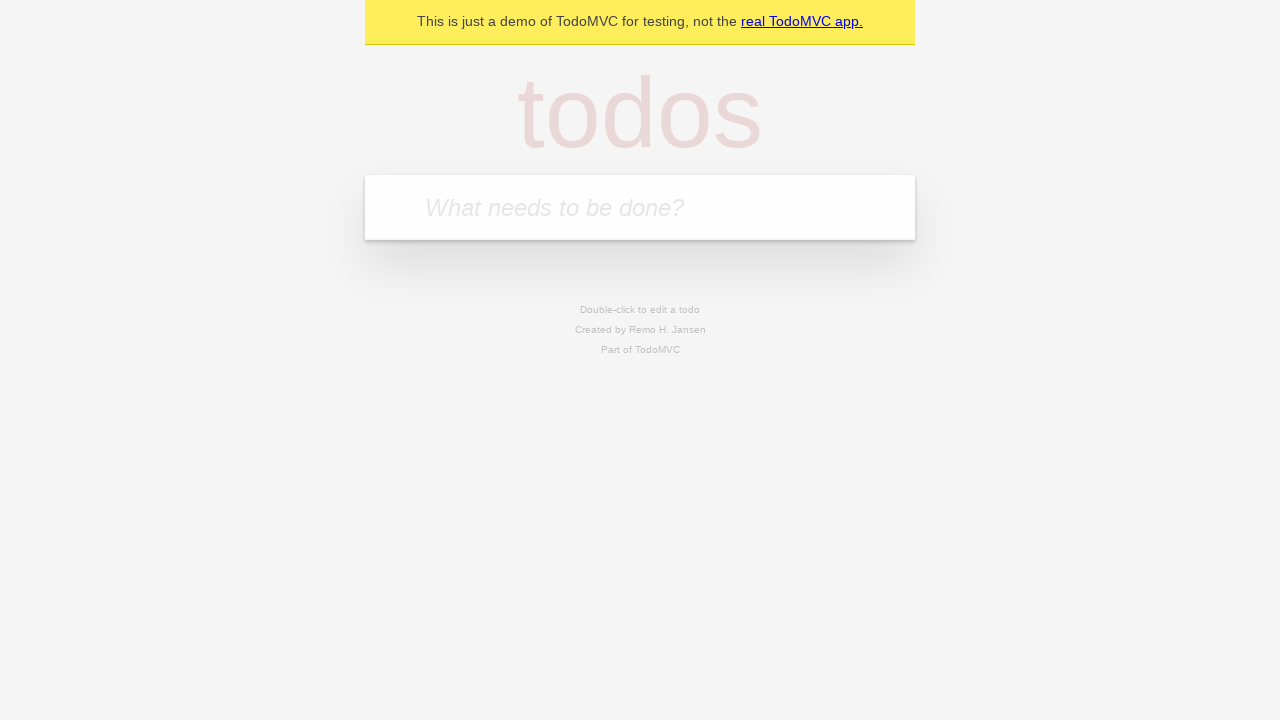

Clicked on the todo input field at (640, 207) on internal:attr=[placeholder="What needs to be done?"i]
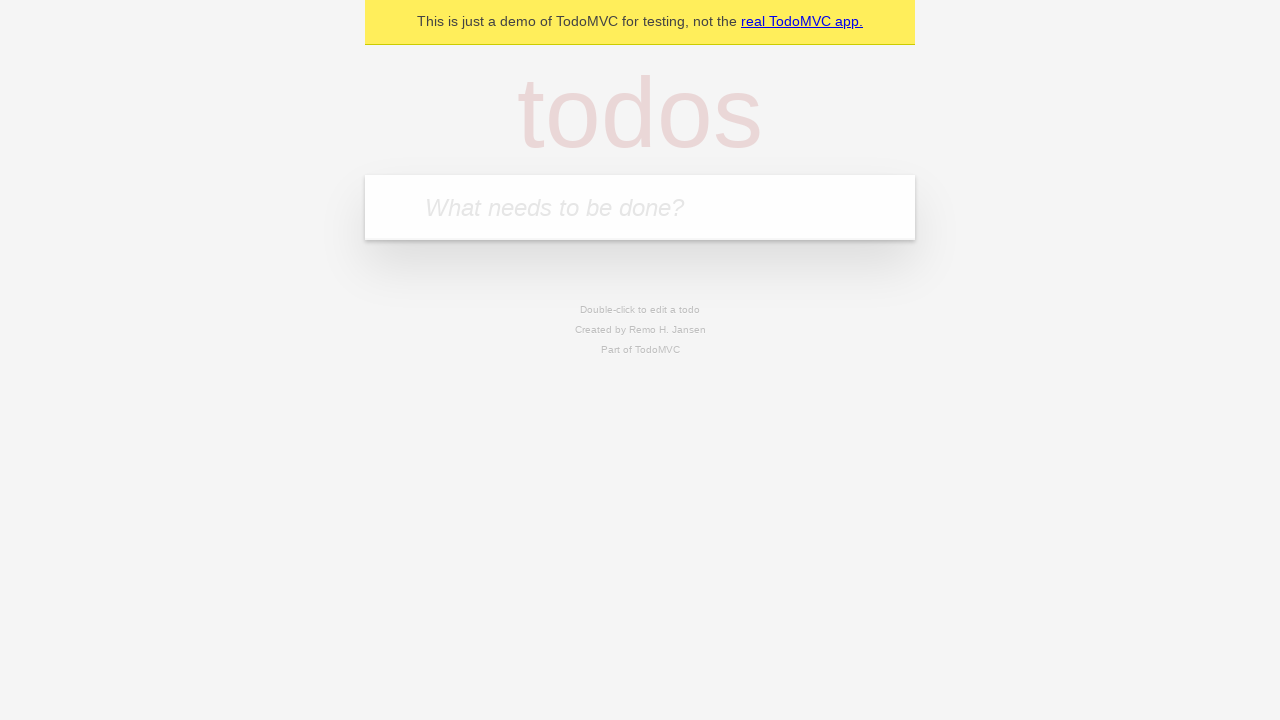

Filled todo input with 'Buy groceries' on internal:attr=[placeholder="What needs to be done?"i]
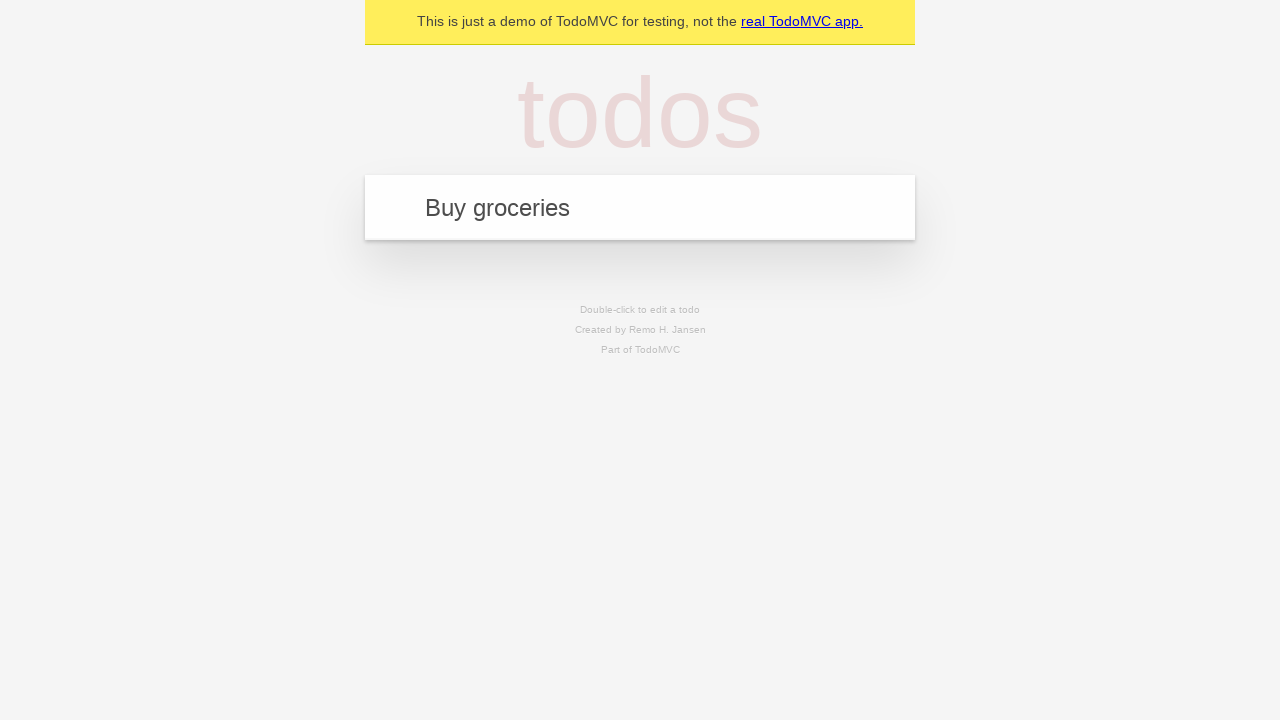

Pressed Enter to add the new todo item on internal:attr=[placeholder="What needs to be done?"i]
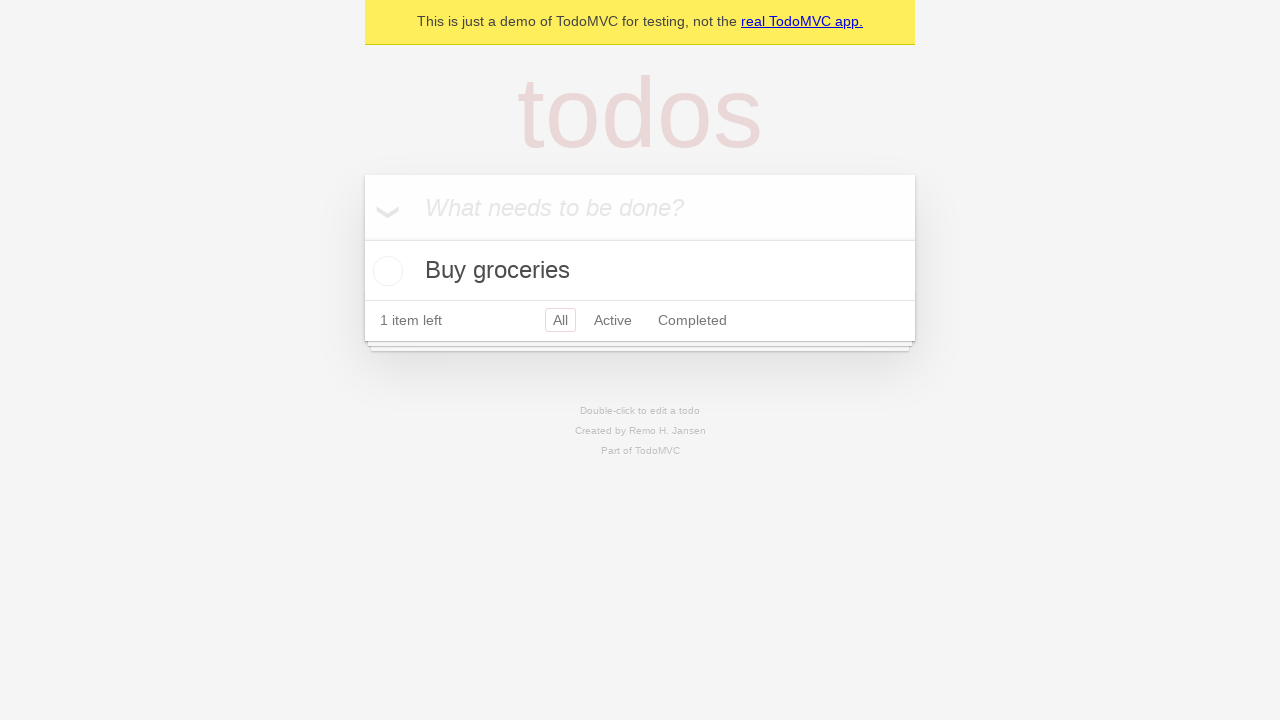

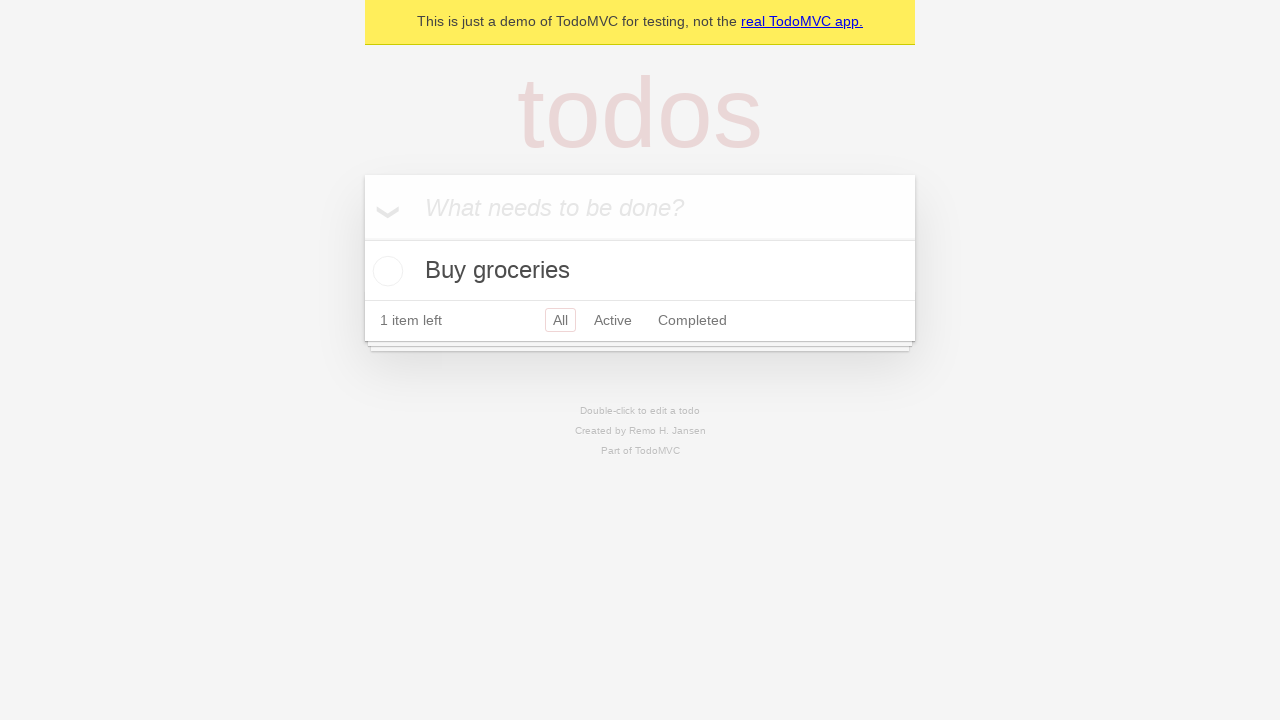